Tests a data types form by filling in personal information fields (name, address, contact details, job info) and submitting the form. The zip code field is intentionally left empty to test validation.

Starting URL: https://bonigarcia.dev/selenium-webdriver-java/data-types.html

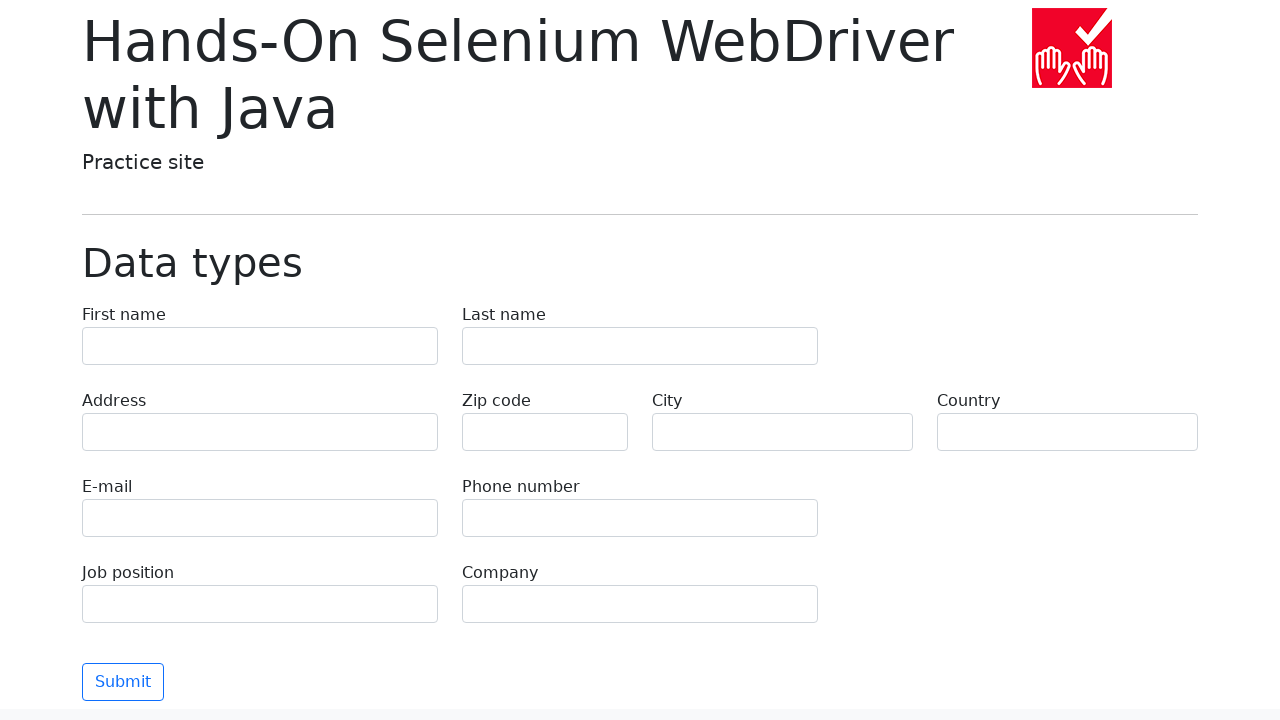

Filled first name field with 'Иван' on body > main > div > form > div:nth-child(1) > div:nth-child(1) > label > input
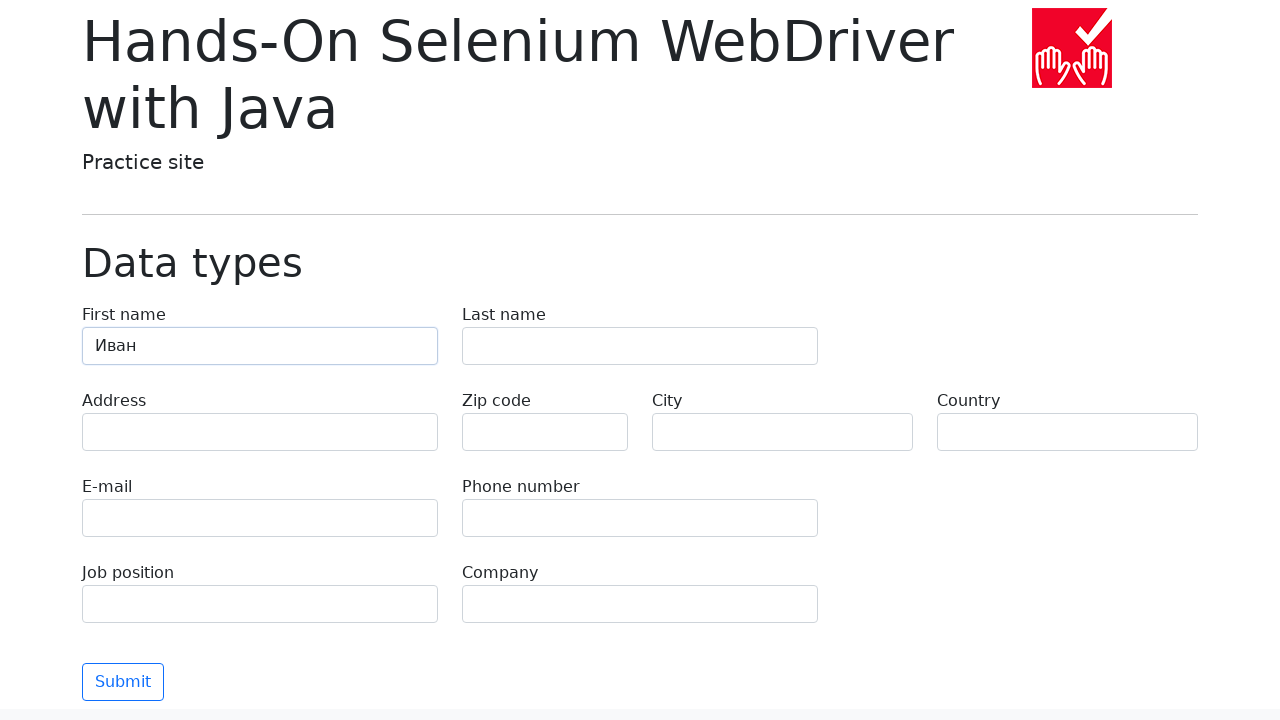

Filled last name field with 'Петров' on body > main > div > form > div:nth-child(1) > div:nth-child(2) > label > input
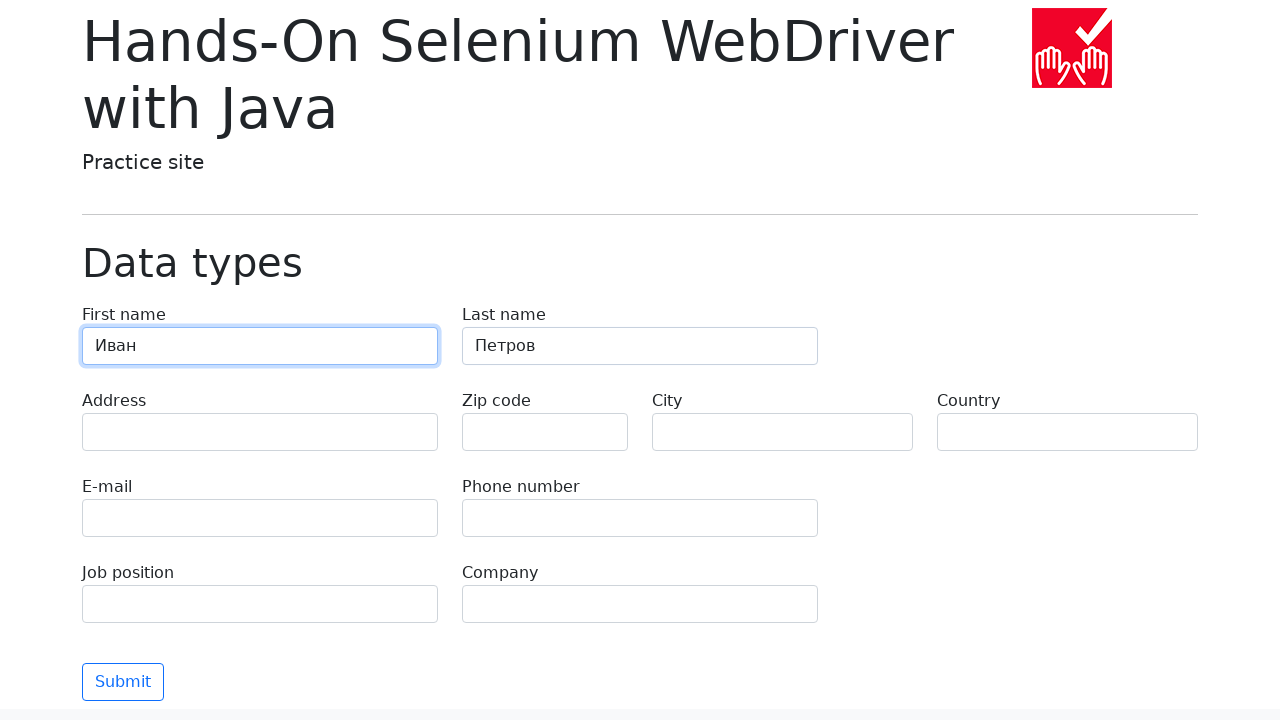

Filled address field with 'Ленина, 55-3' on body > main > div > form > div:nth-child(2) > div.col-md-4.py-2 > label > input
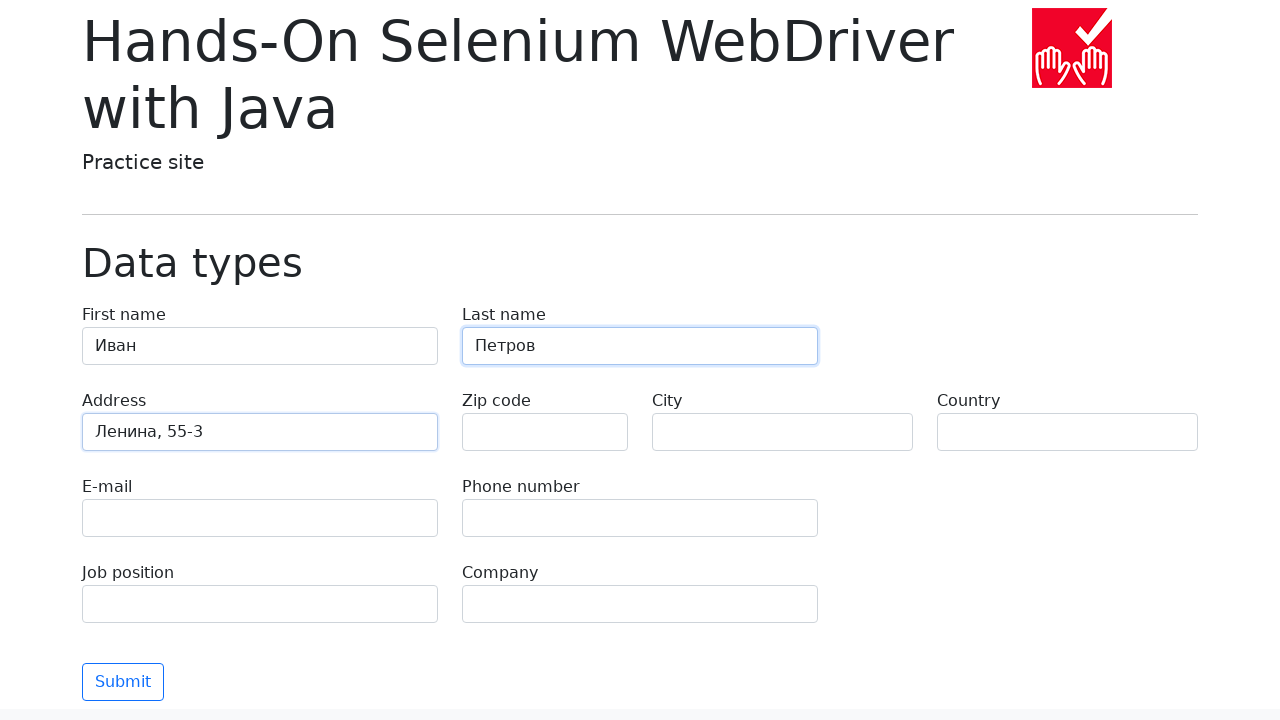

Left zip code field empty for validation testing on body > main > div > form > div:nth-child(2) > div.col-md-2.py-2 > label > input
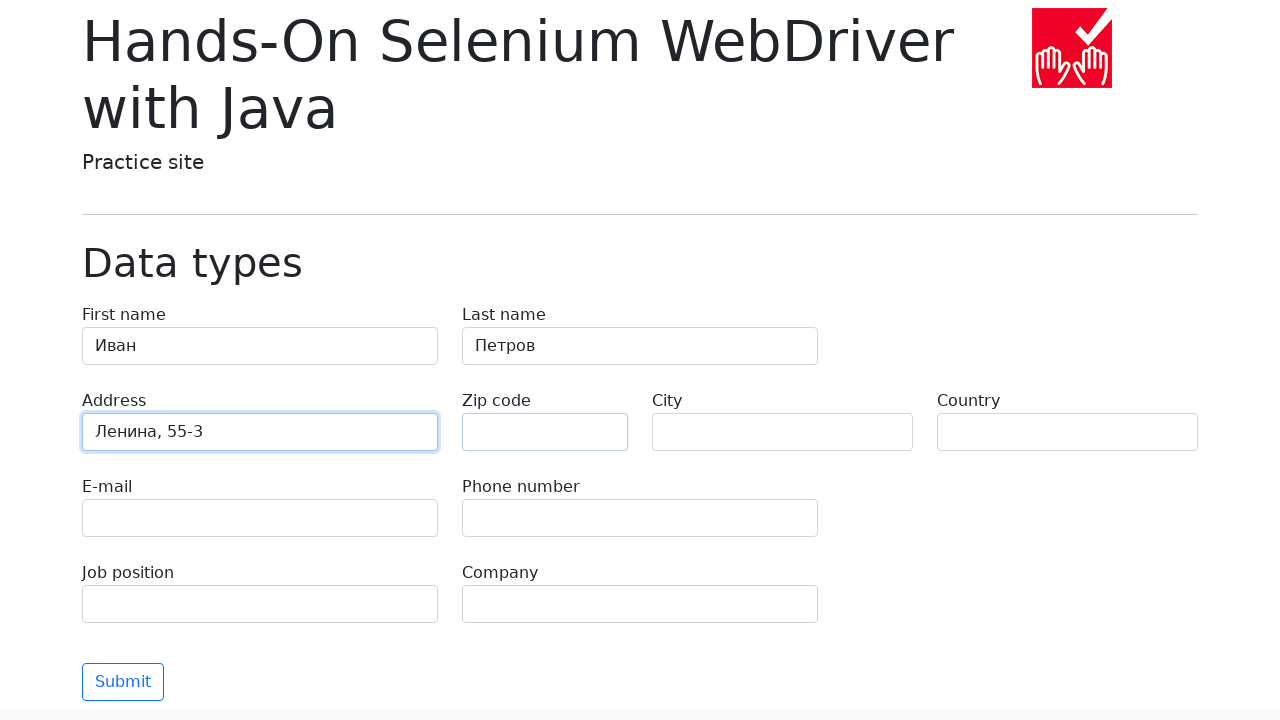

Filled city field with 'Москва' on body > main > div > form > div:nth-child(2) > div:nth-child(3) > label > input
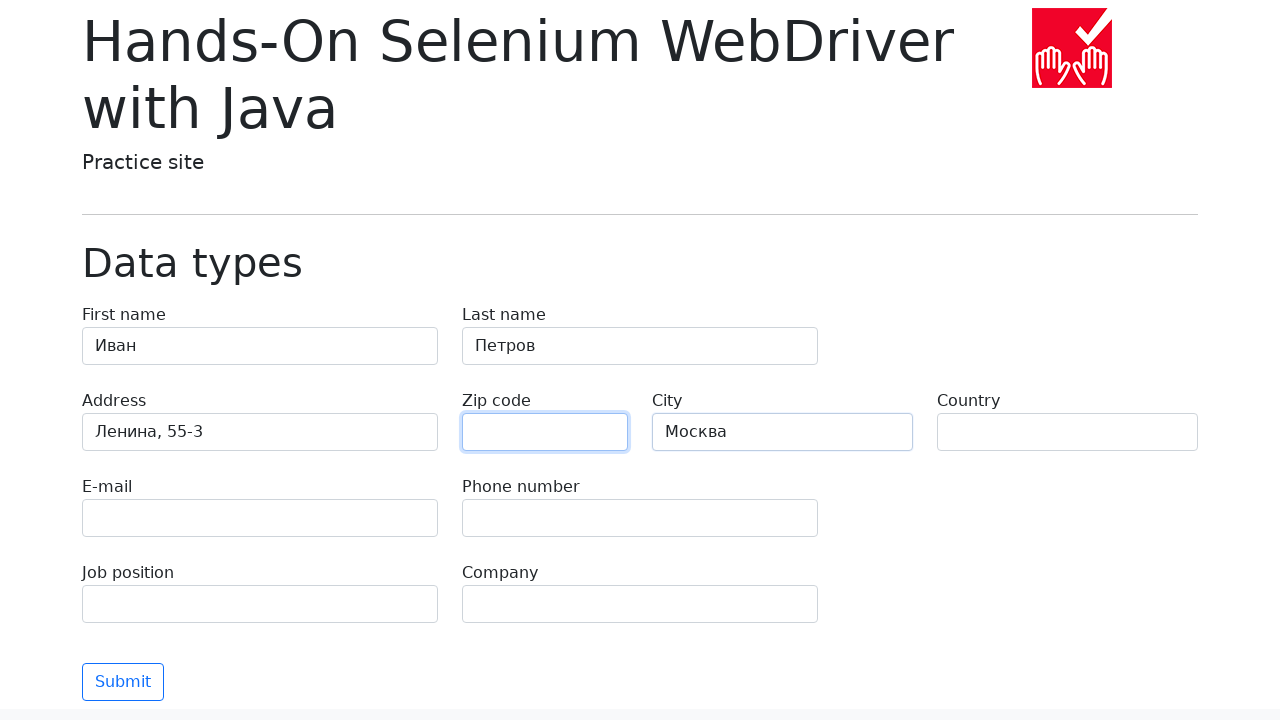

Filled country field with 'Россия' on body > main > div > form > div:nth-child(2) > div:nth-child(4) > label > input
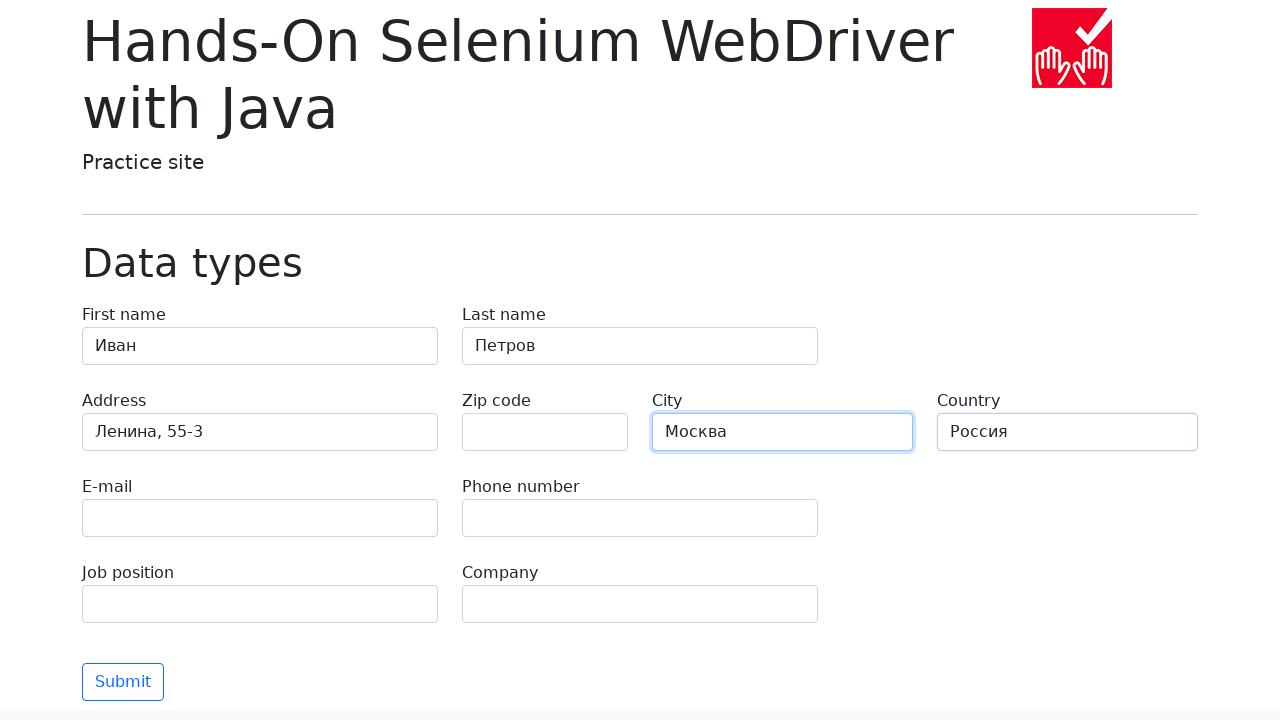

Filled email field with 'test@skypro.com' on body > main > div > form > div:nth-child(3) > div:nth-child(1) > label > input
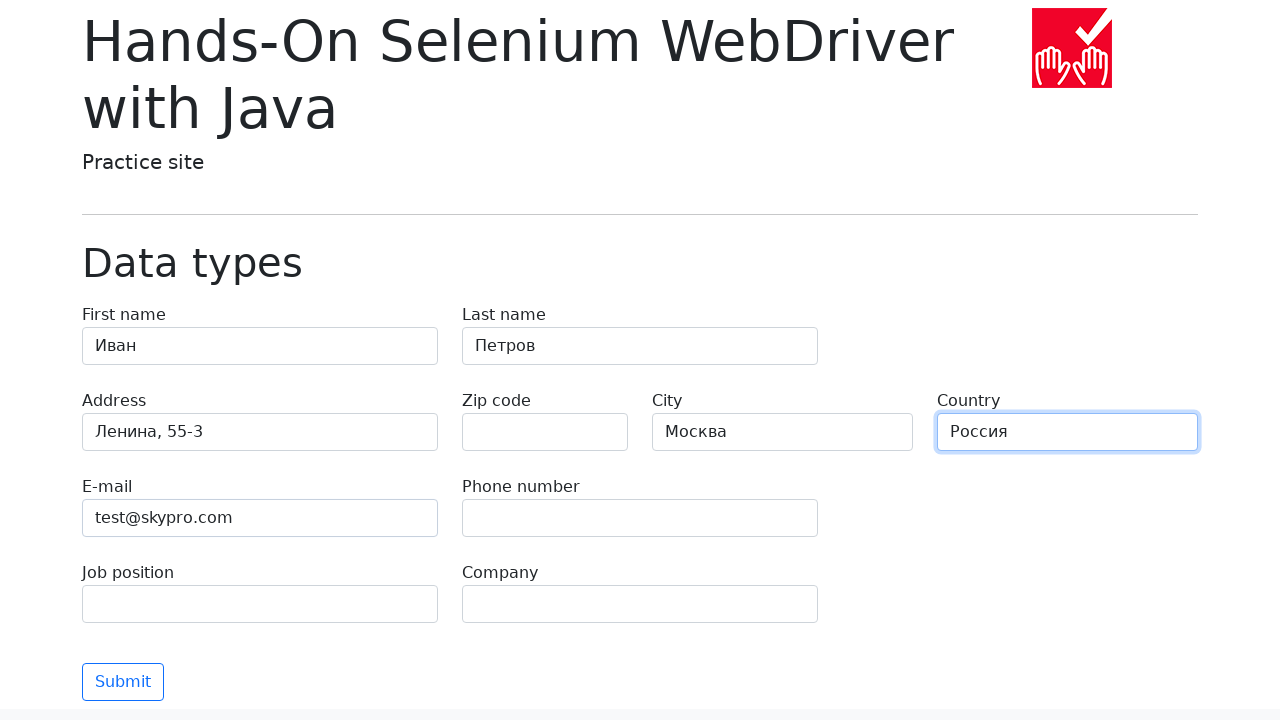

Filled phone number field with '+7985899998787' on body > main > div > form > div:nth-child(3) > div:nth-child(2) > label > input
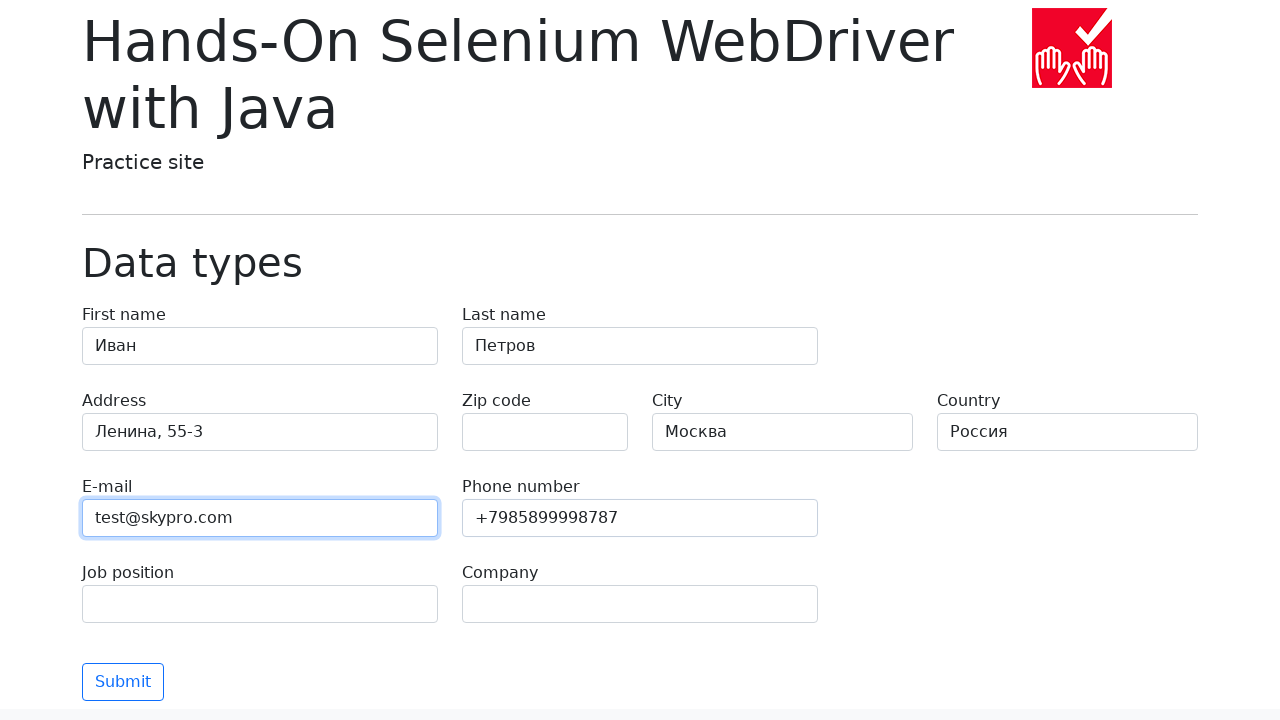

Filled job position field with 'QA' on body > main > div > form > div:nth-child(4) > div:nth-child(1) > label > input
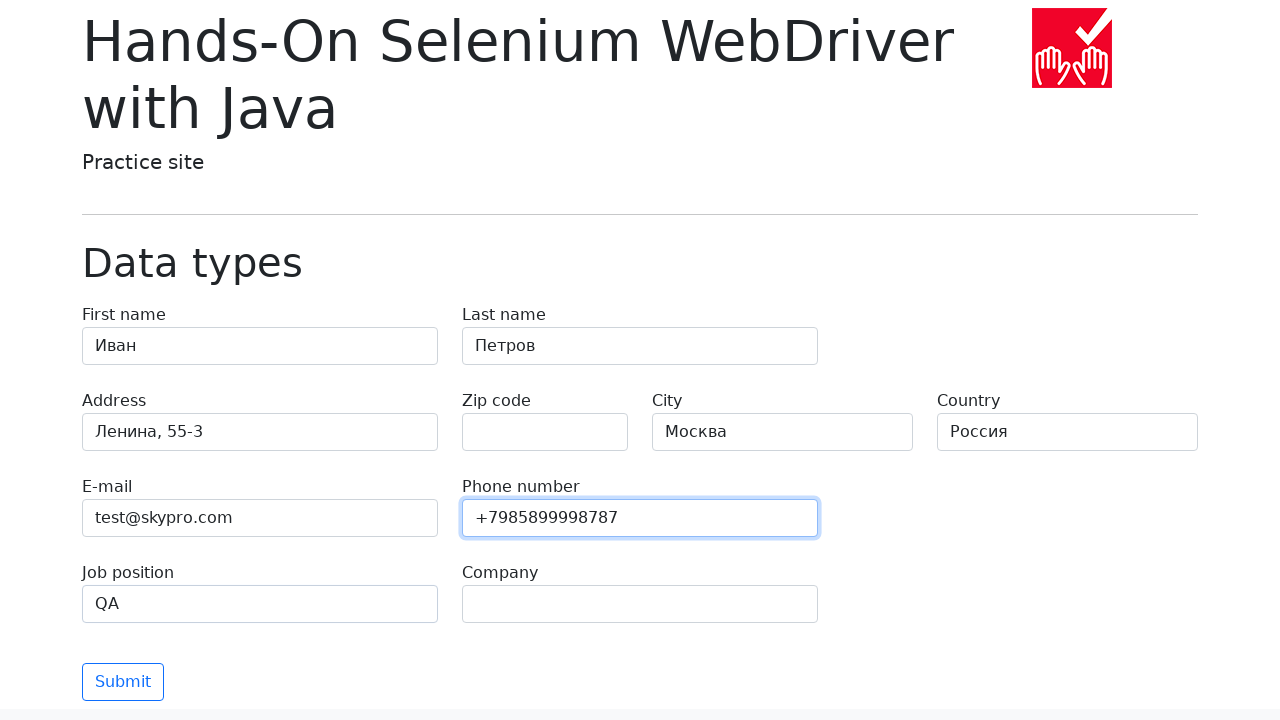

Filled company field with 'SkyPro' on body > main > div > form > div:nth-child(4) > div:nth-child(2) > label > input
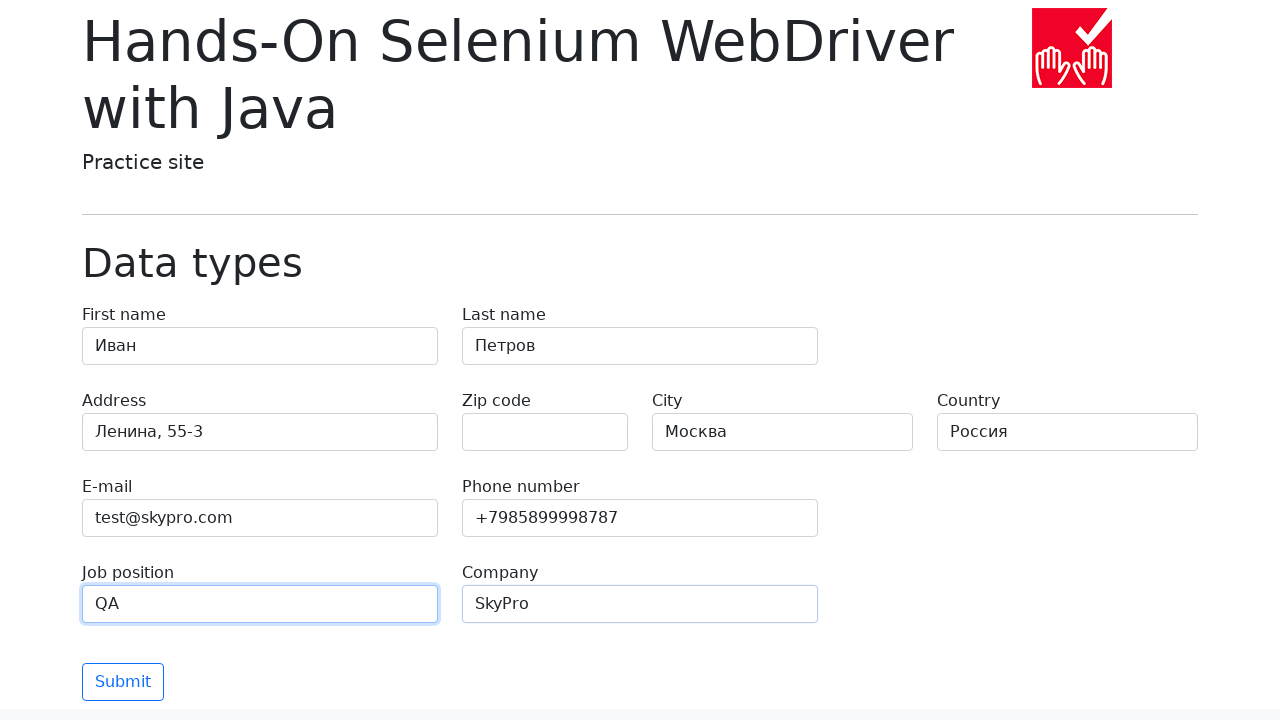

Clicked submit button to submit the form at (123, 682) on body > main > div > form > div:nth-child(5) > div > button
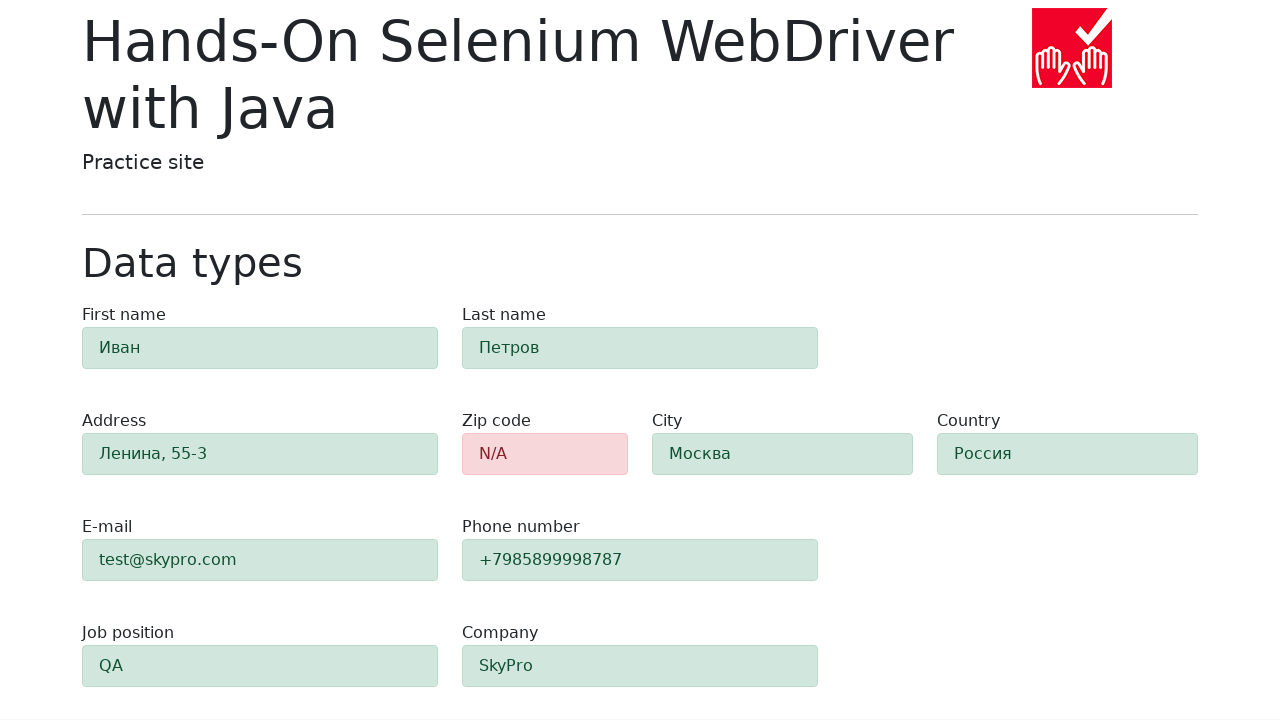

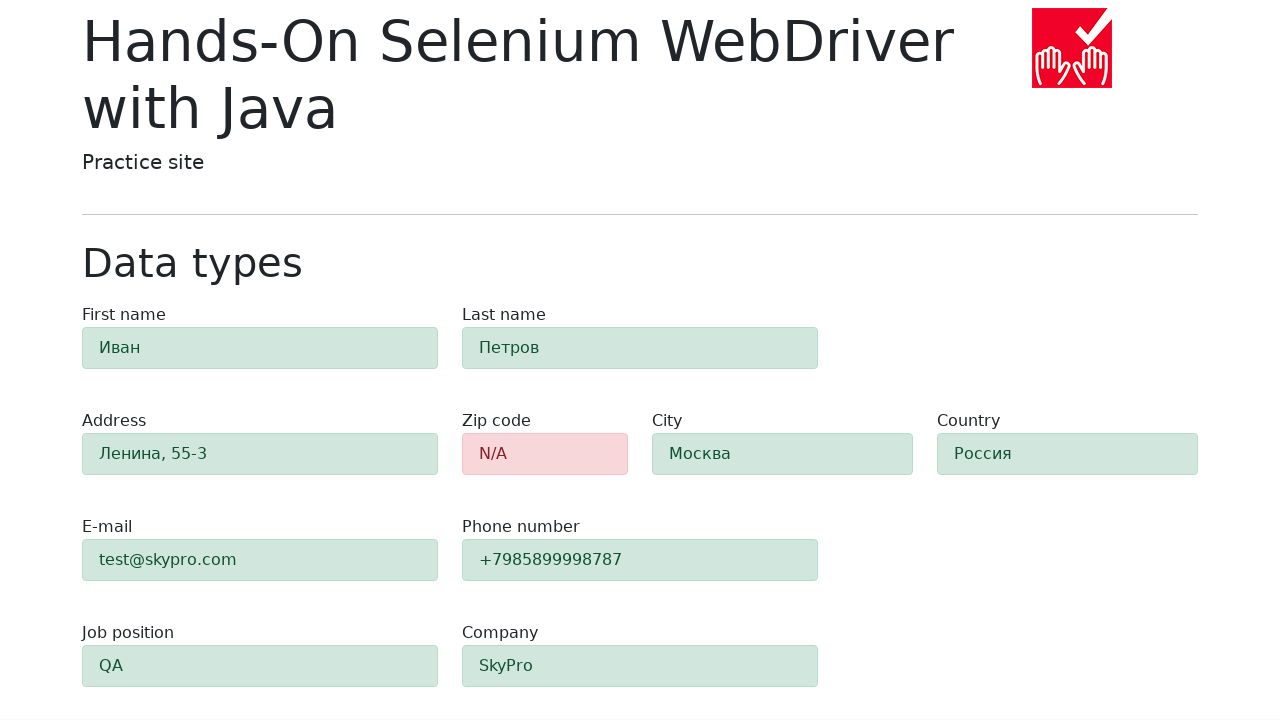